Navigates to AXA Switzerland website and verifies the page loads by checking the title

Starting URL: http://www.axa.ch

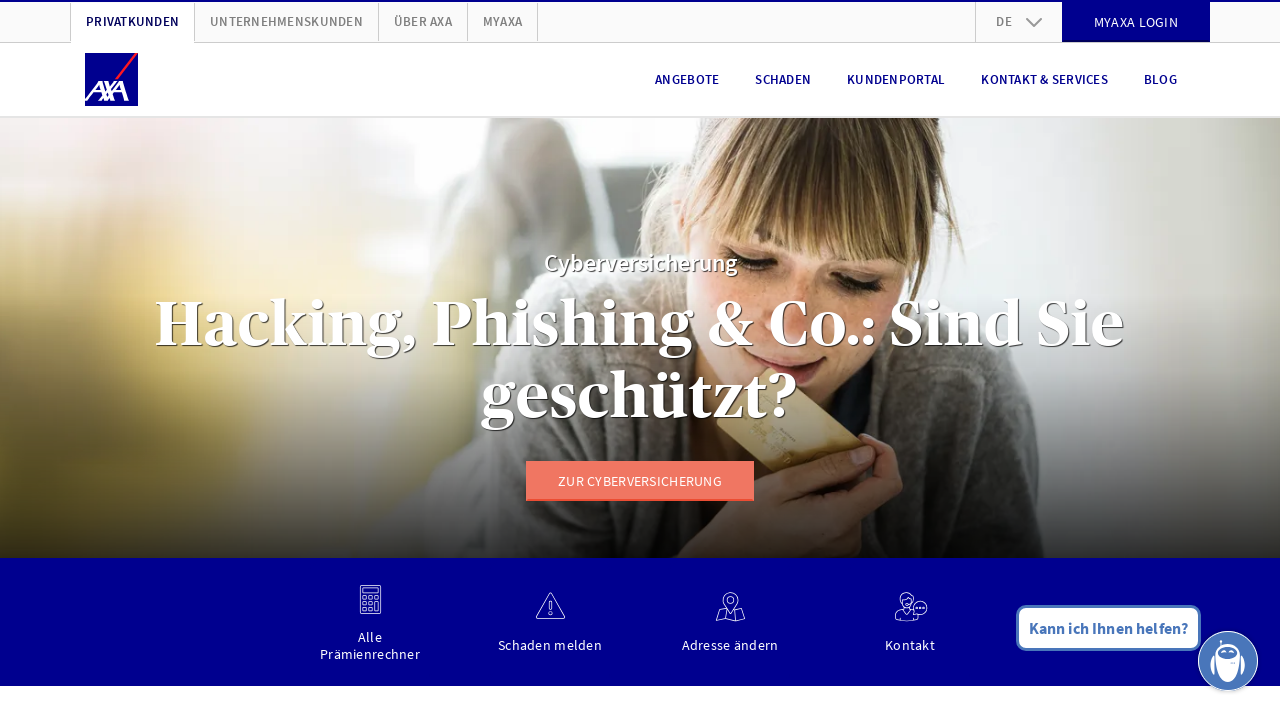

Navigated to AXA Switzerland website (http://www.axa.ch)
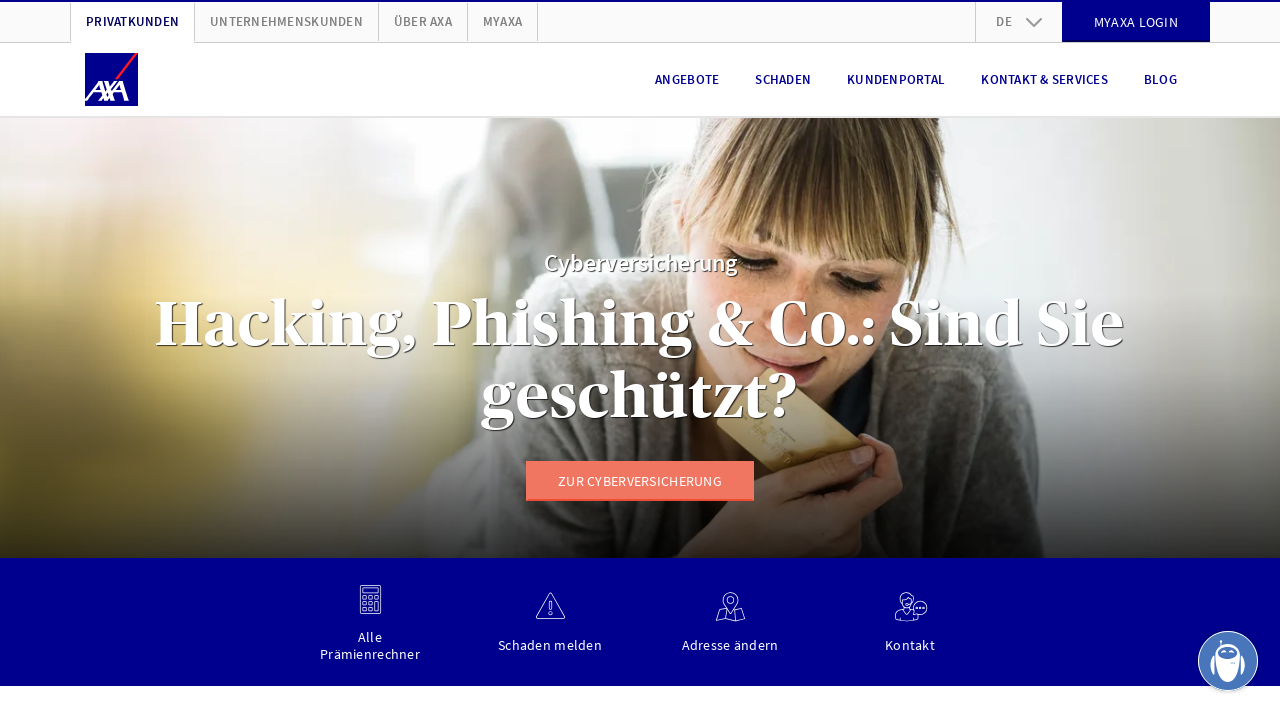

Page DOM content loaded
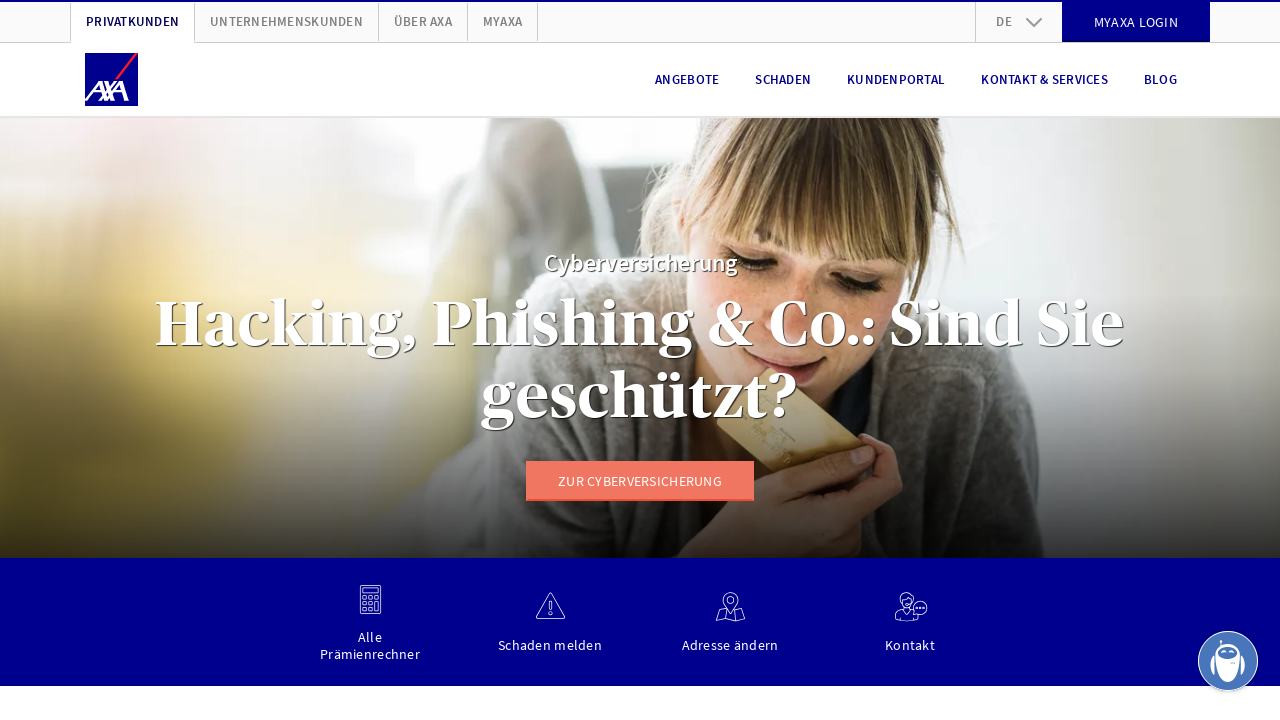

Retrieved page title: 'AXA – Versicherung & Vorsorge in der Schweiz'
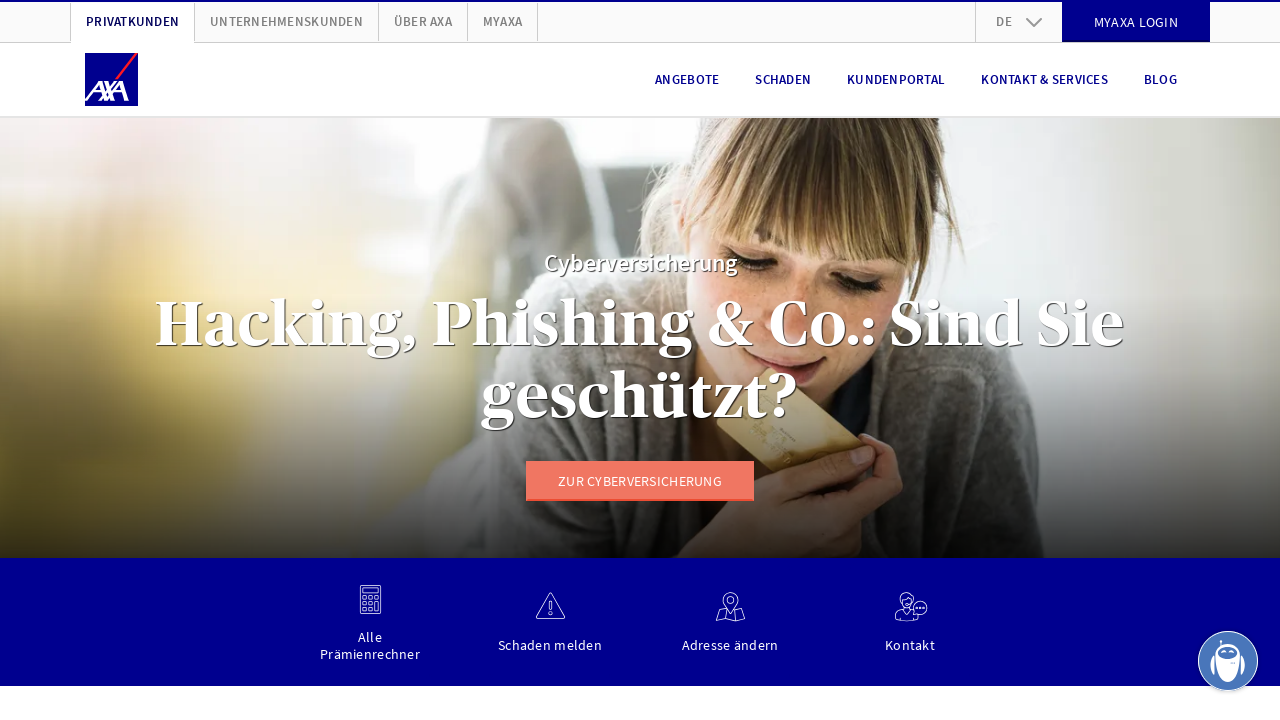

Verified page title exists and is not empty
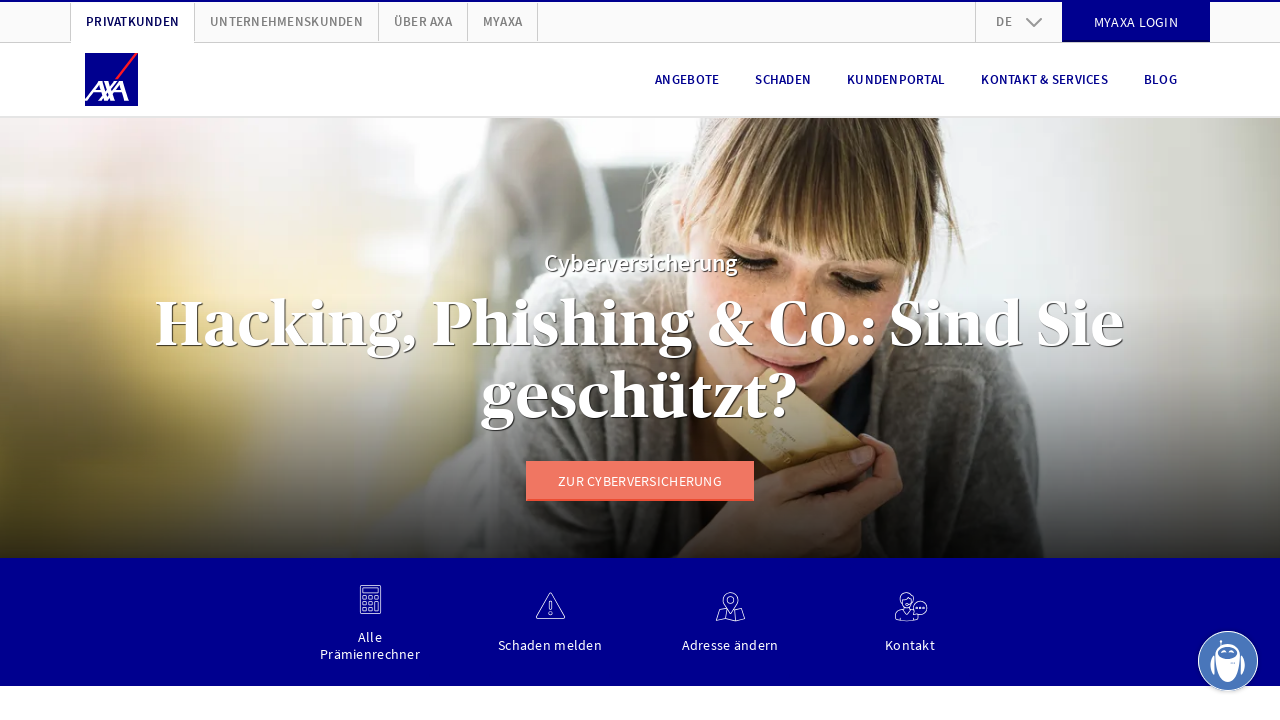

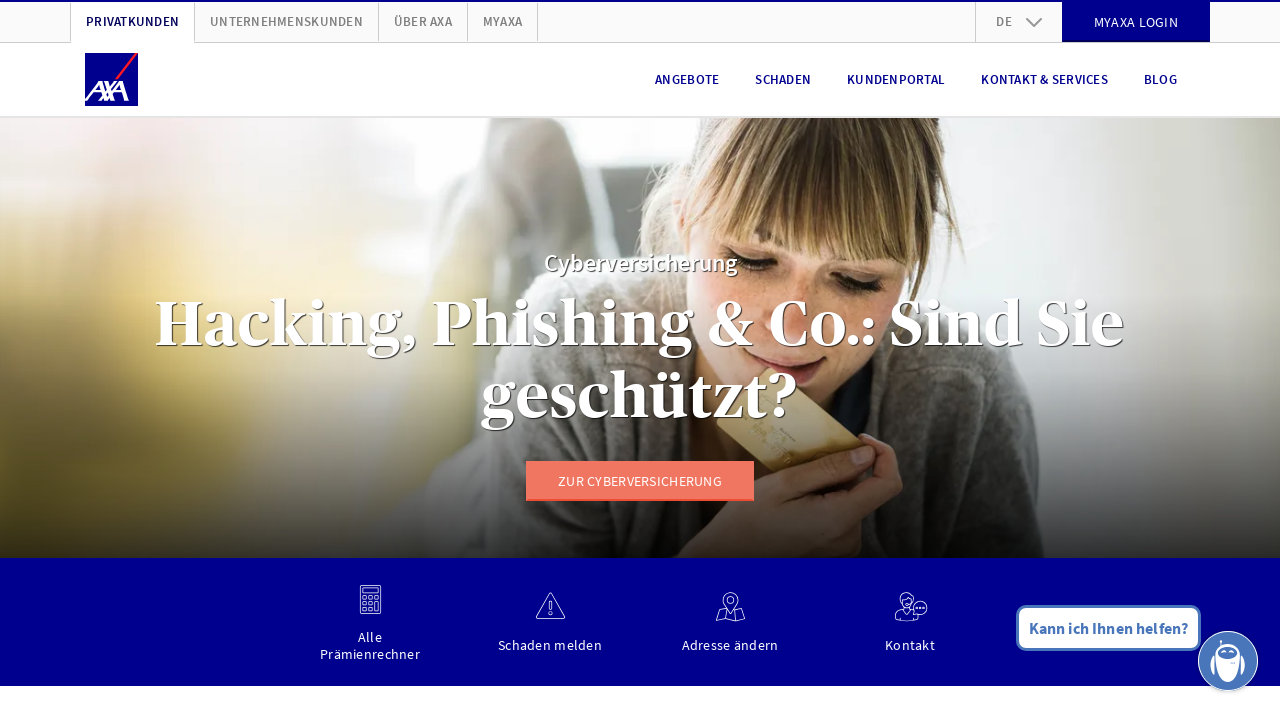